Tests clicking a blue button with dynamic class attributes three times and accepting the resulting alert dialogs on the UI Test Automation Playground.

Starting URL: http://uitestingplayground.com/classattr

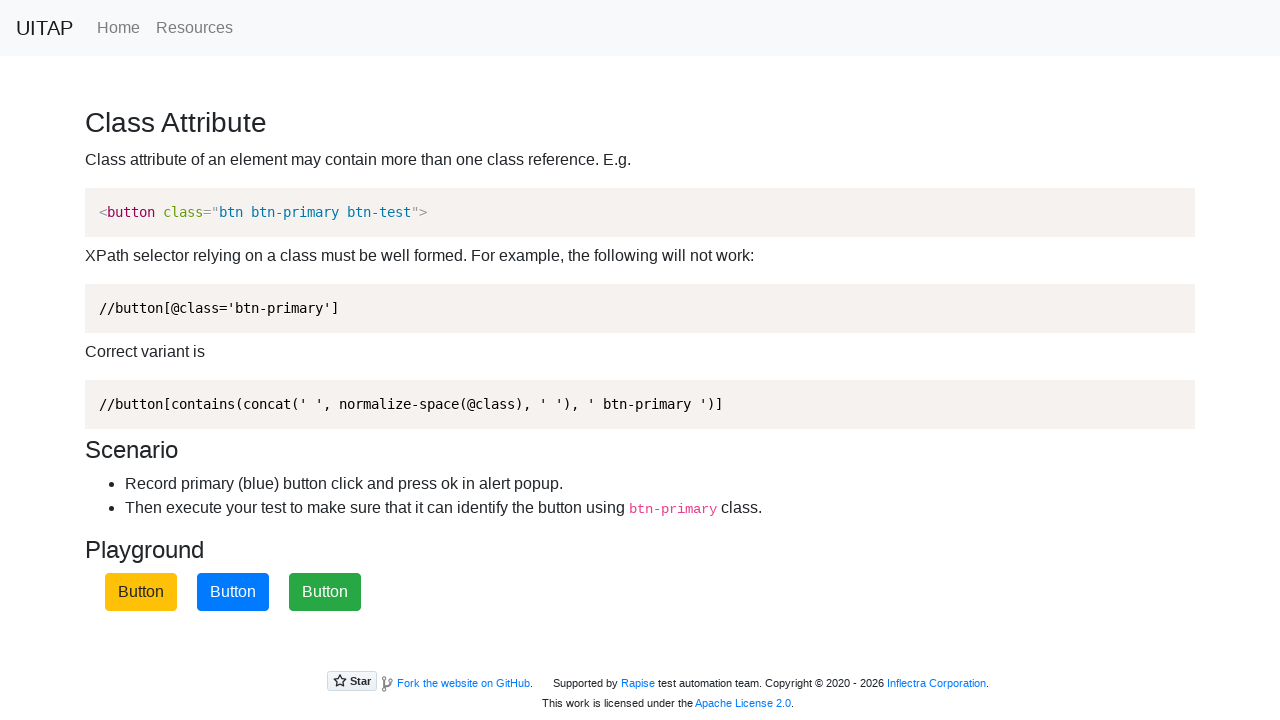

Navigated to UI Test Automation Playground classattr page
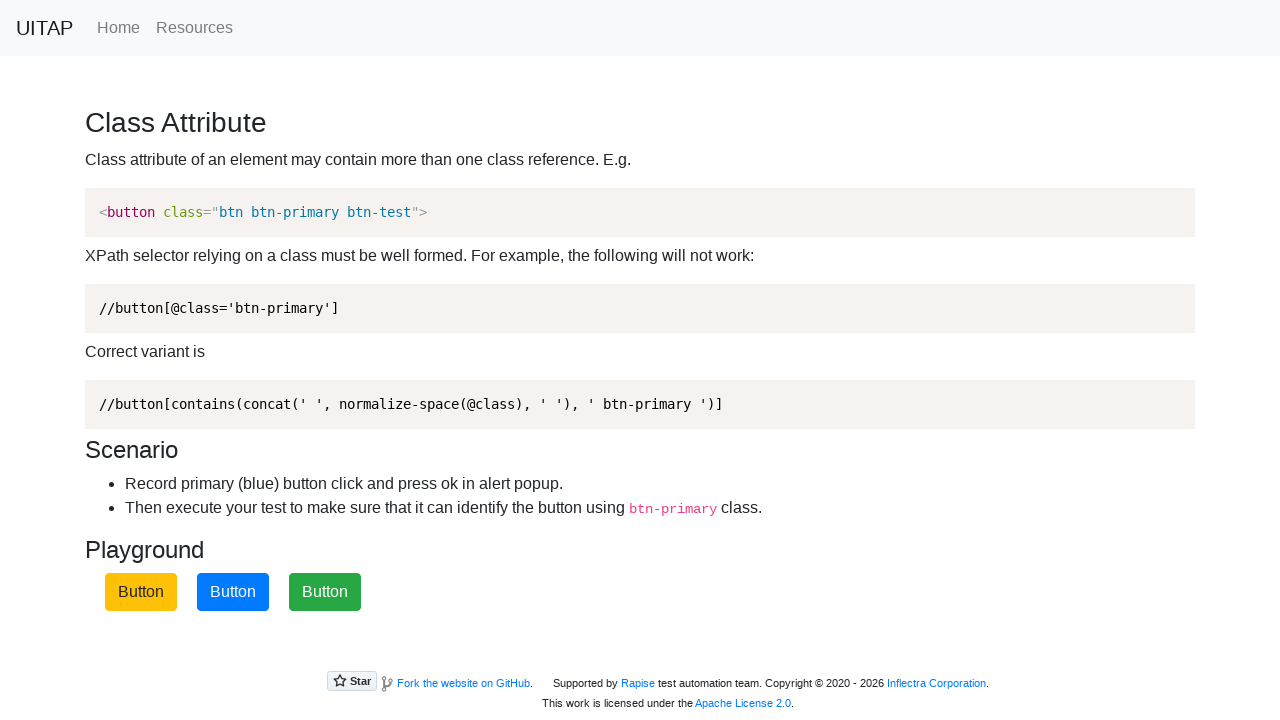

Clicked blue primary button with dynamic class attributes at (233, 592) on button.btn-primary
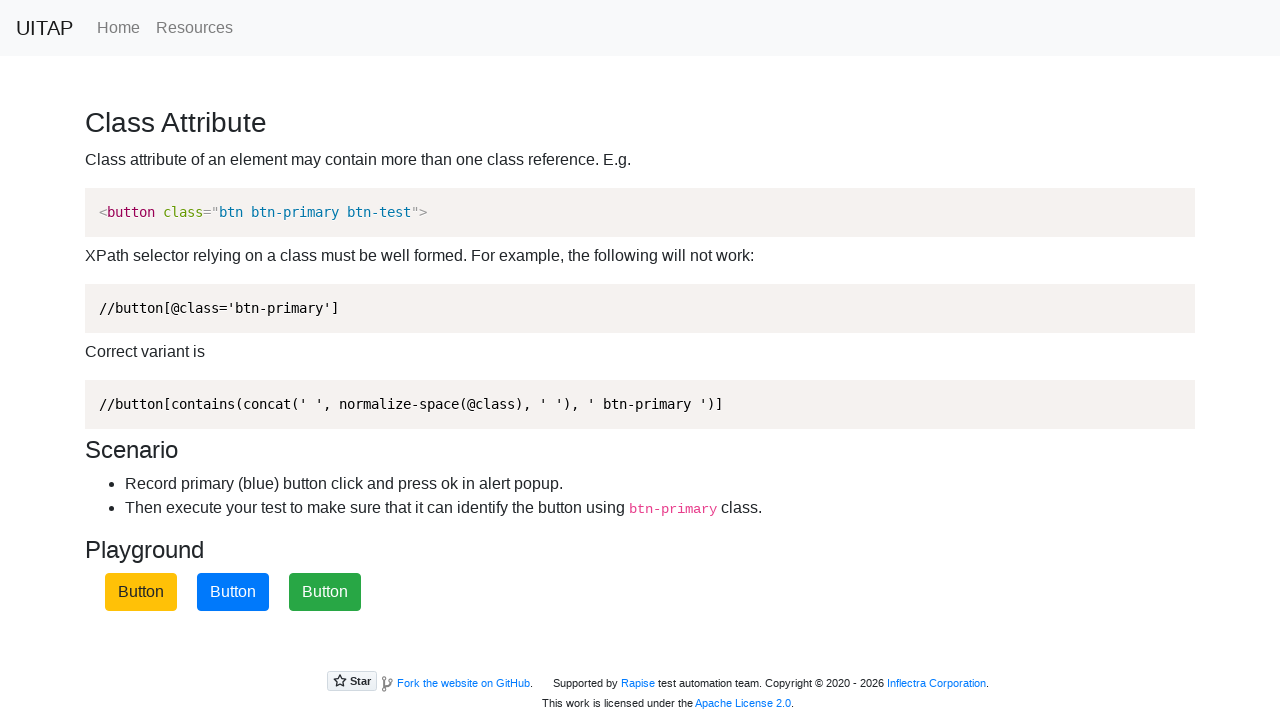

Set up alert dialog handler to accept
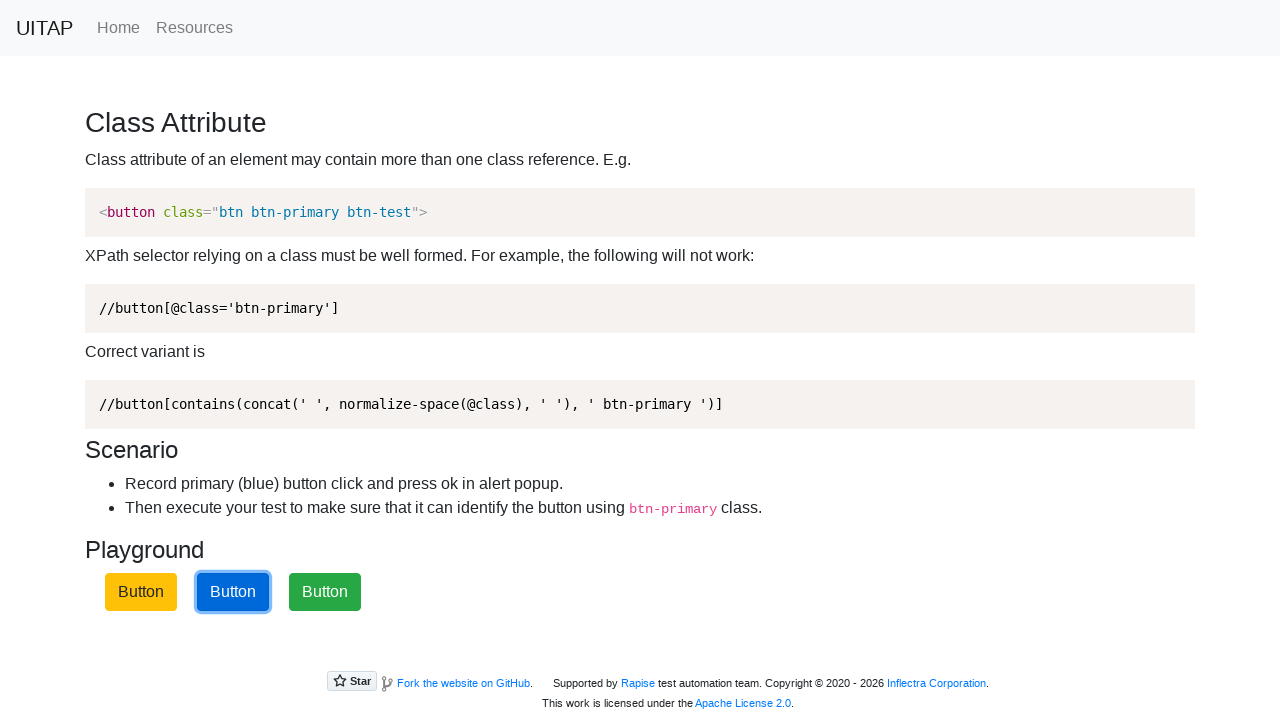

Waited 500ms for alert to be processed
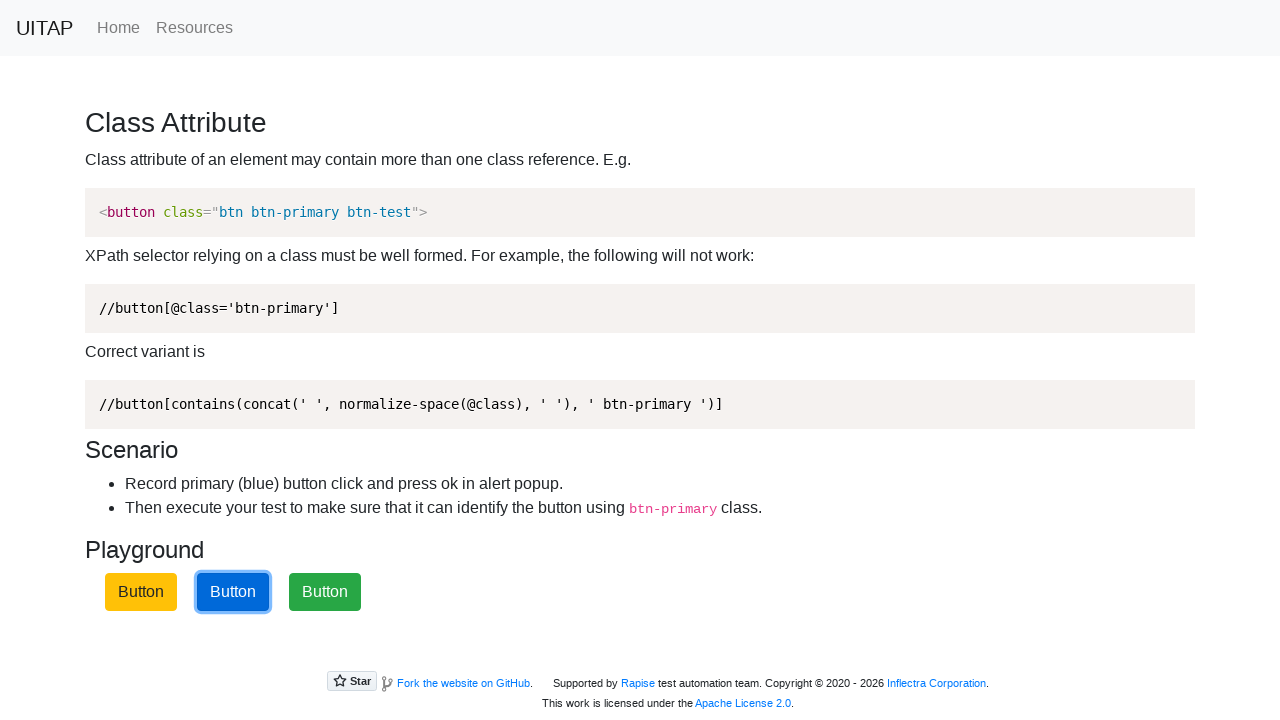

Clicked blue primary button with dynamic class attributes at (233, 592) on button.btn-primary
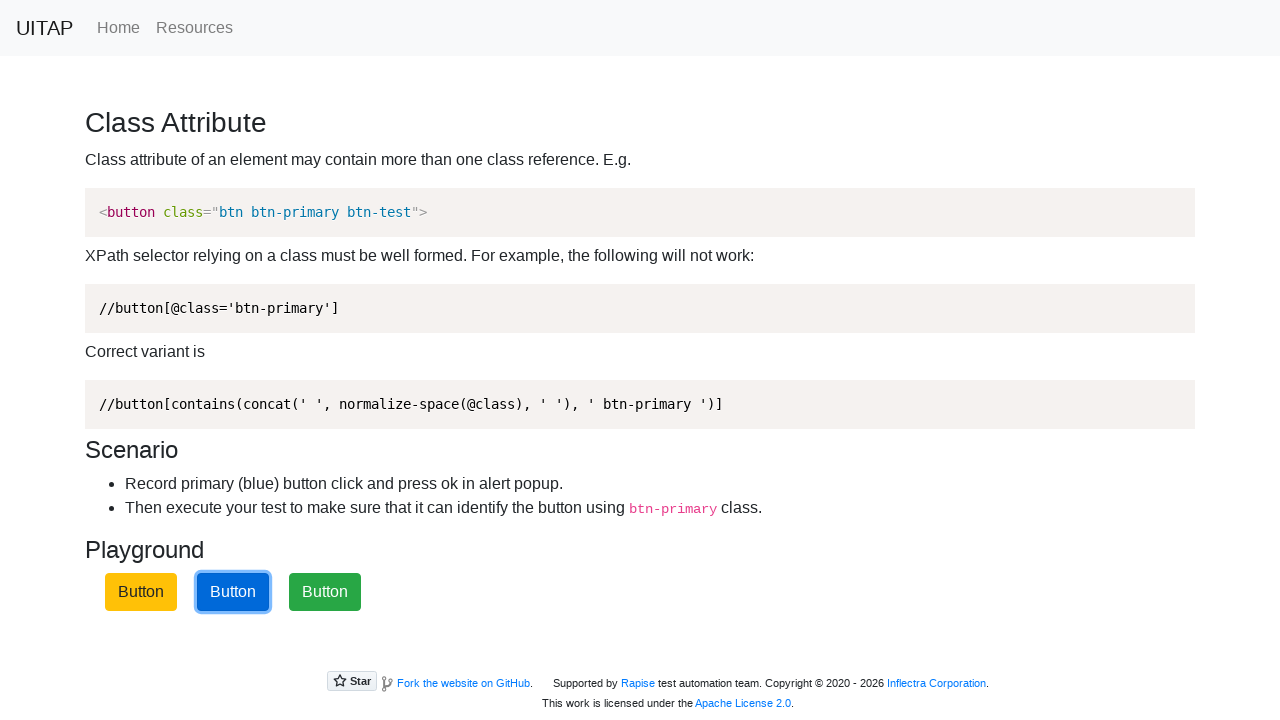

Set up alert dialog handler to accept
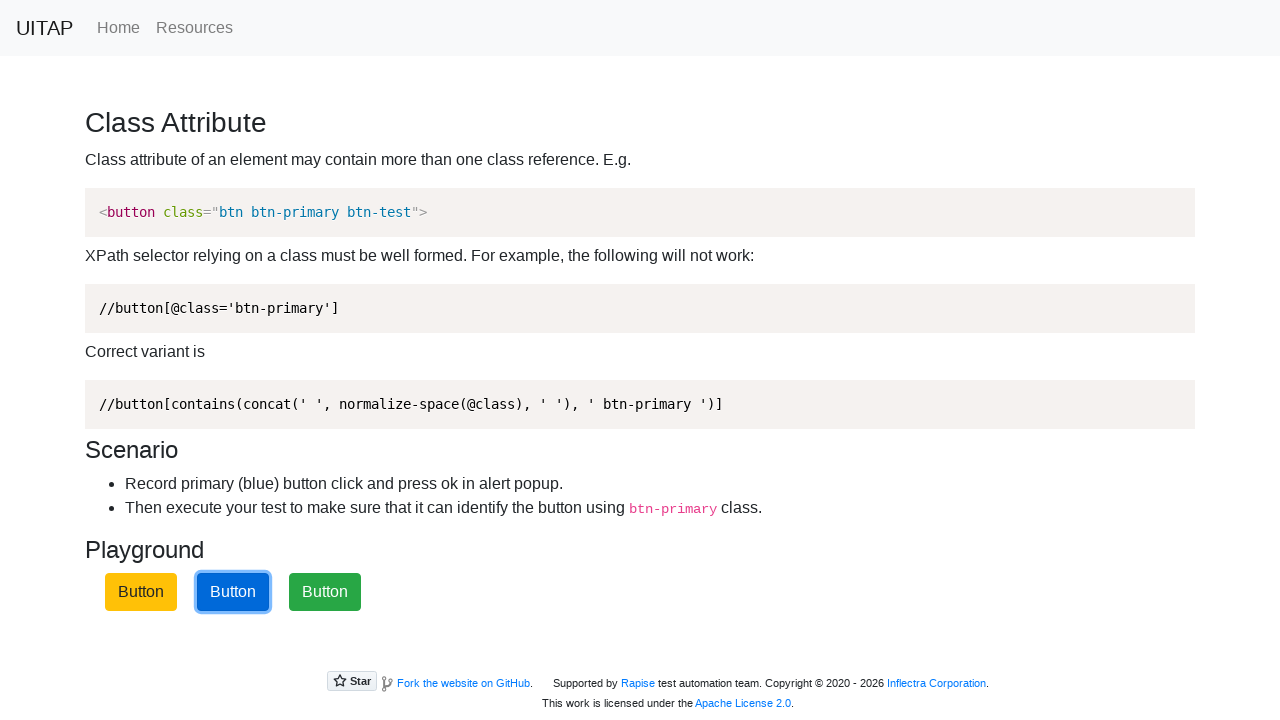

Waited 500ms for alert to be processed
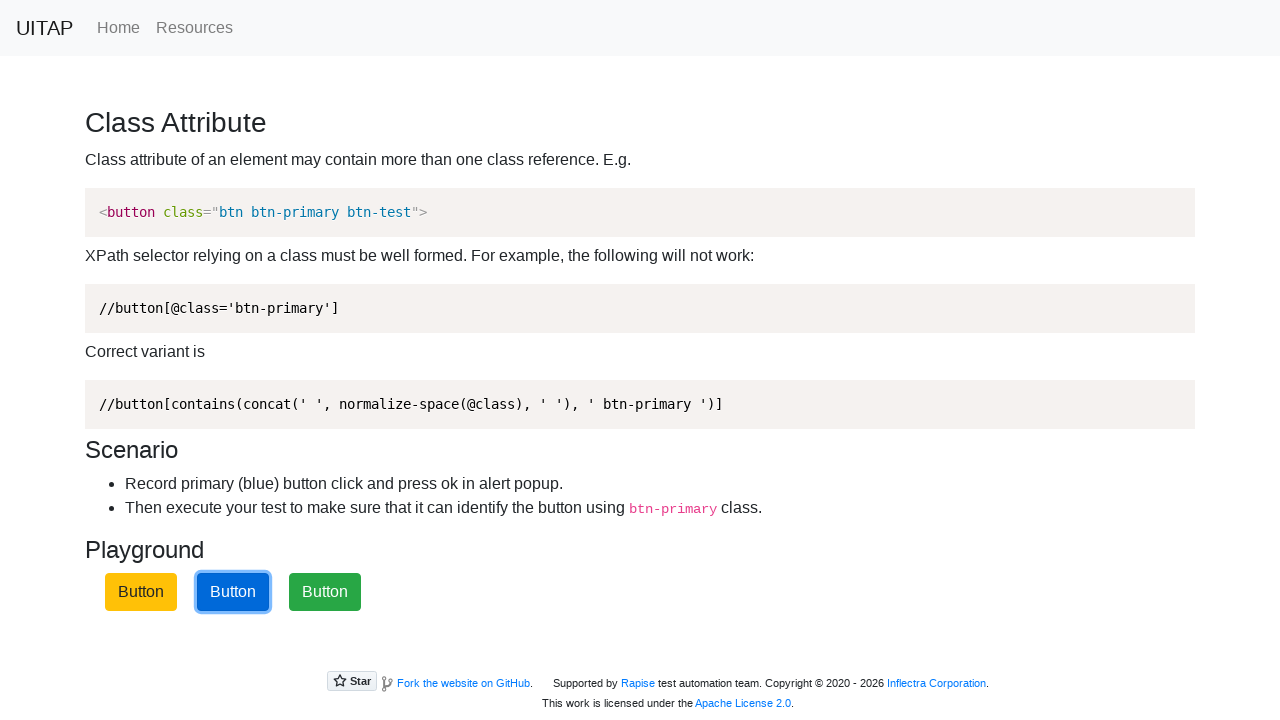

Clicked blue primary button with dynamic class attributes at (233, 592) on button.btn-primary
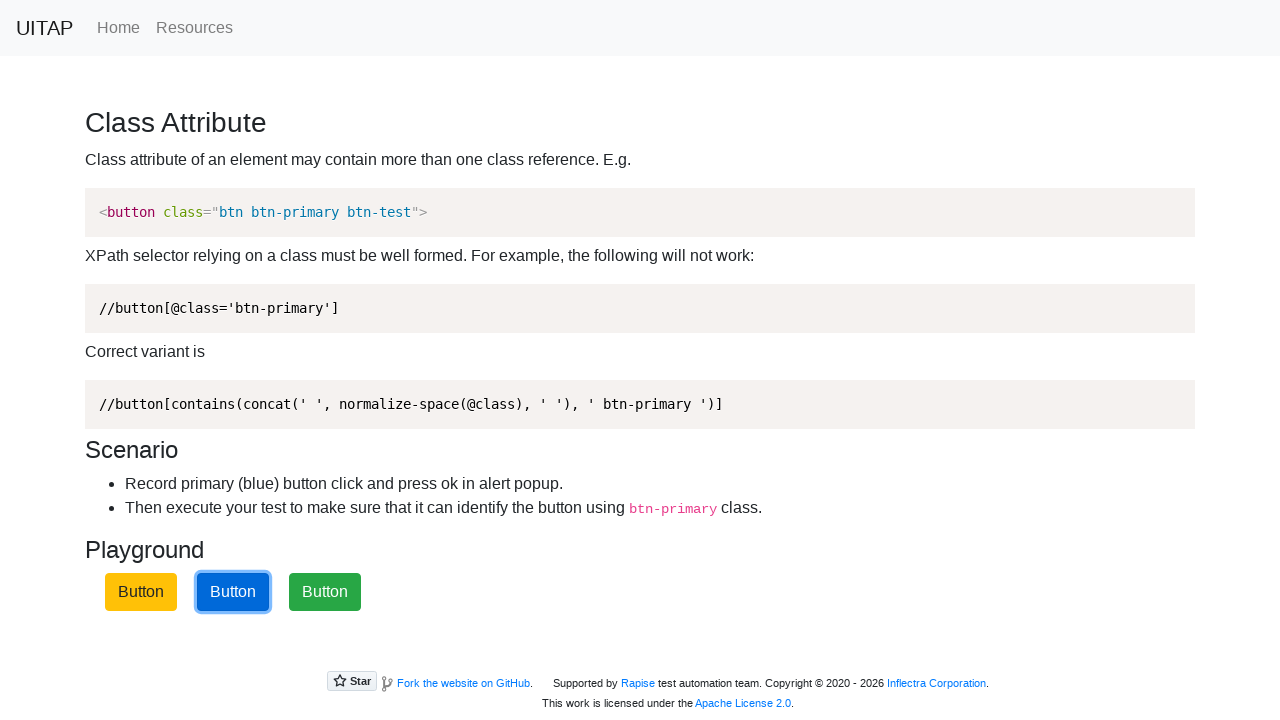

Set up alert dialog handler to accept
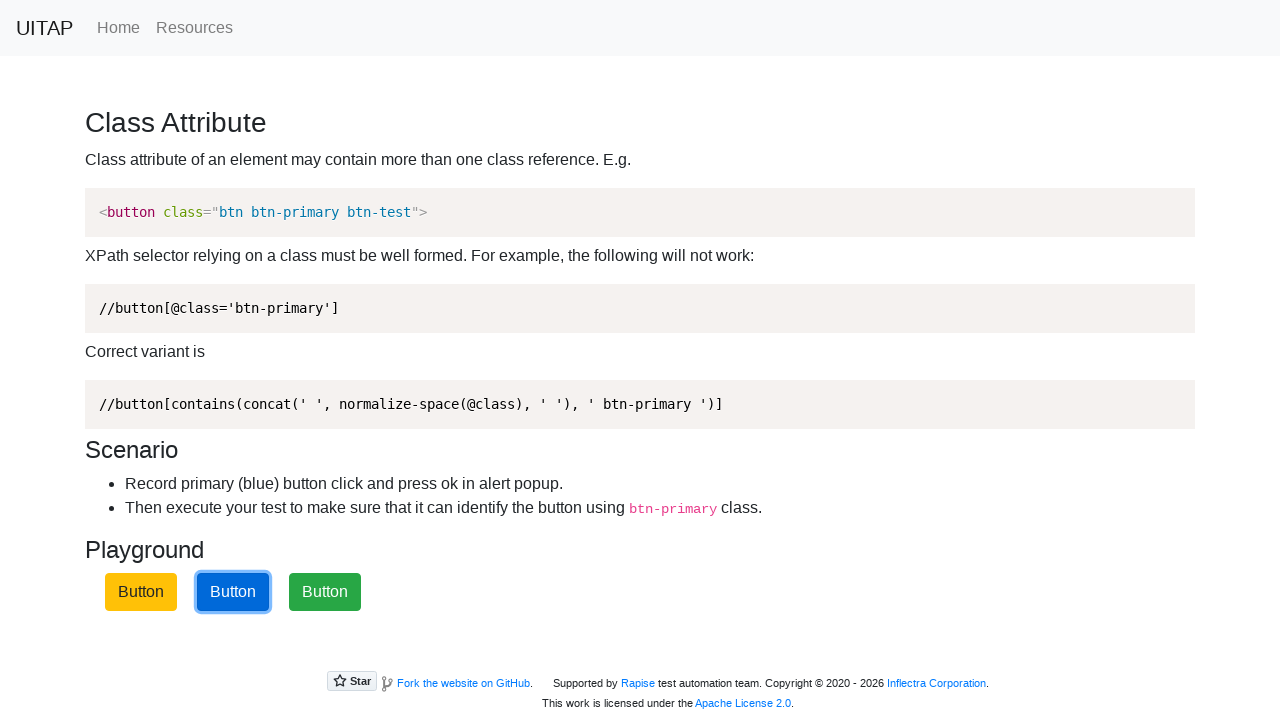

Waited 500ms for alert to be processed
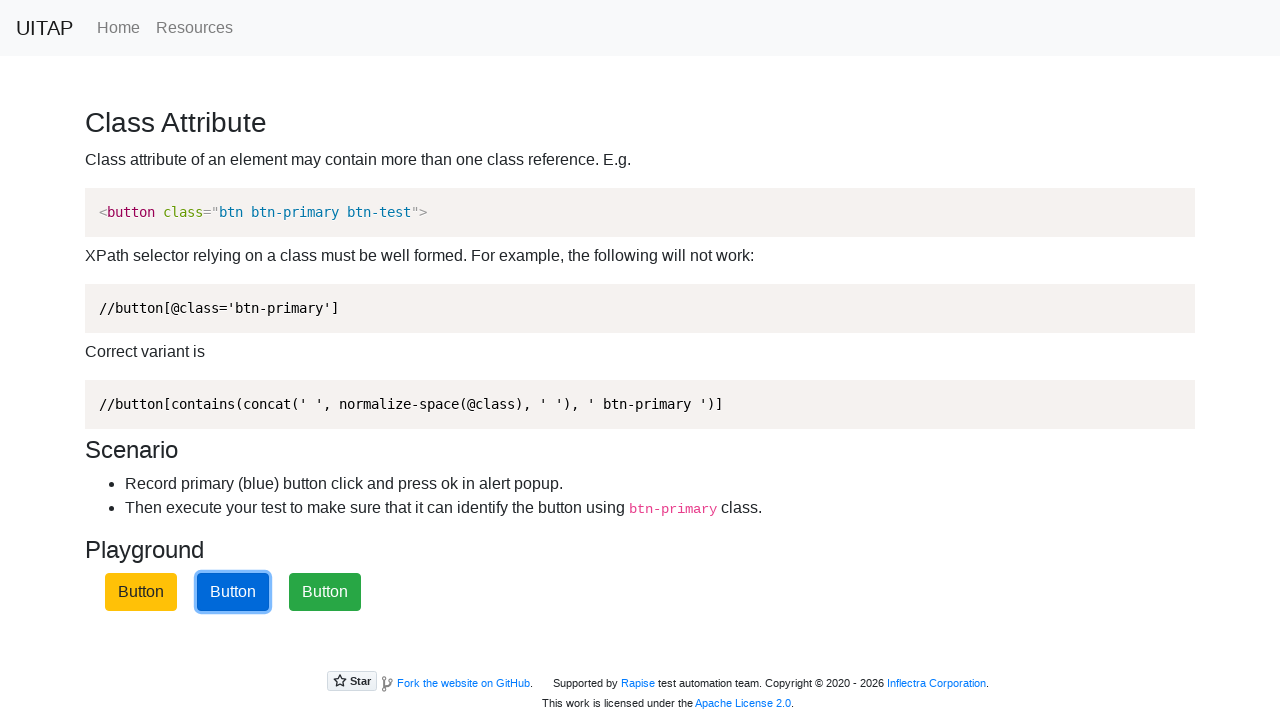

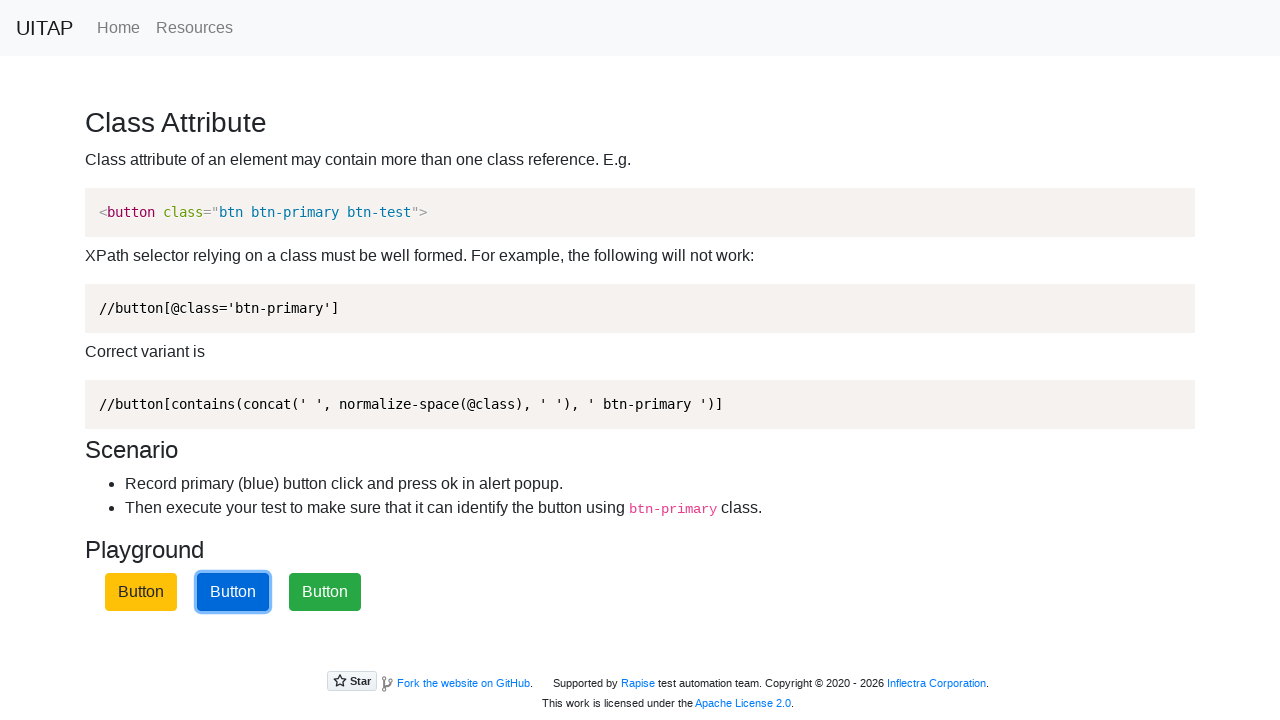